Tests navigation to Mobile section by clicking on the Mobile link and verifying the section title

Starting URL: https://www.telerik.com/support/demos

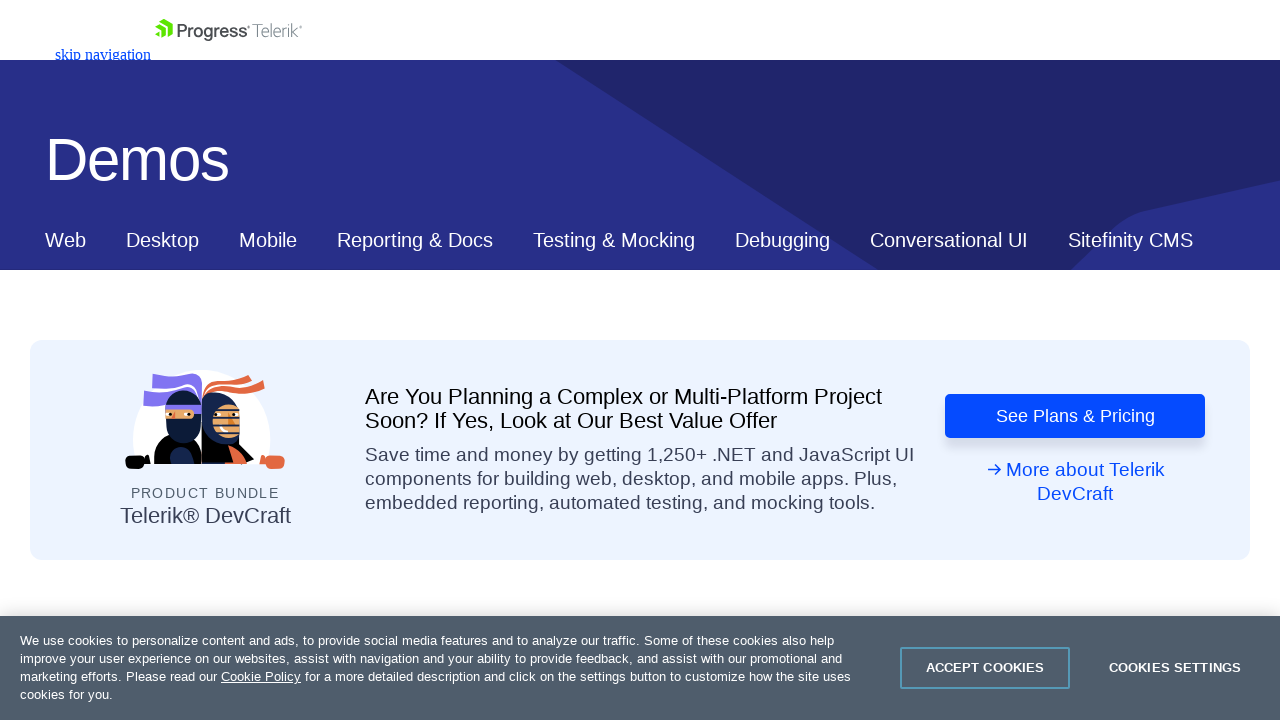

Clicked on the Mobile link in navigation at (268, 240) on xpath=//*[@id="ContentPlaceholder1_T53129E6C012_Col00"]/nav/div/div[2]/a[3]
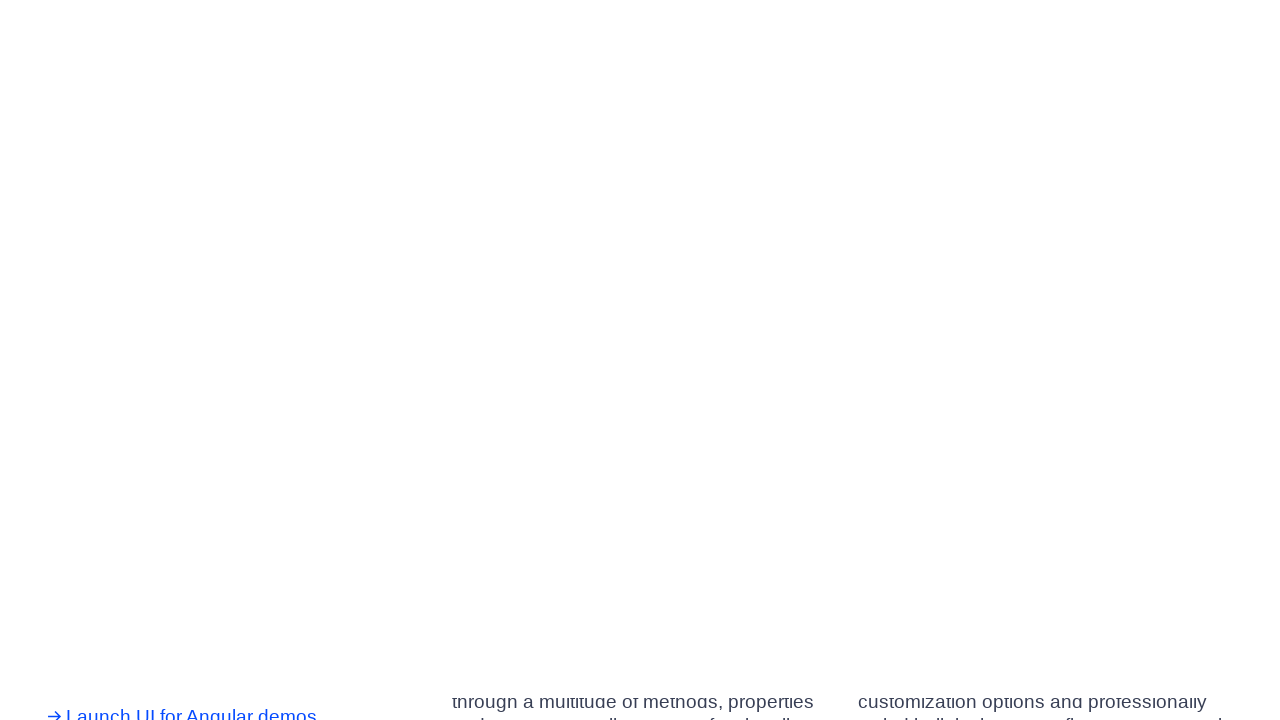

Mobile section element loaded and visible
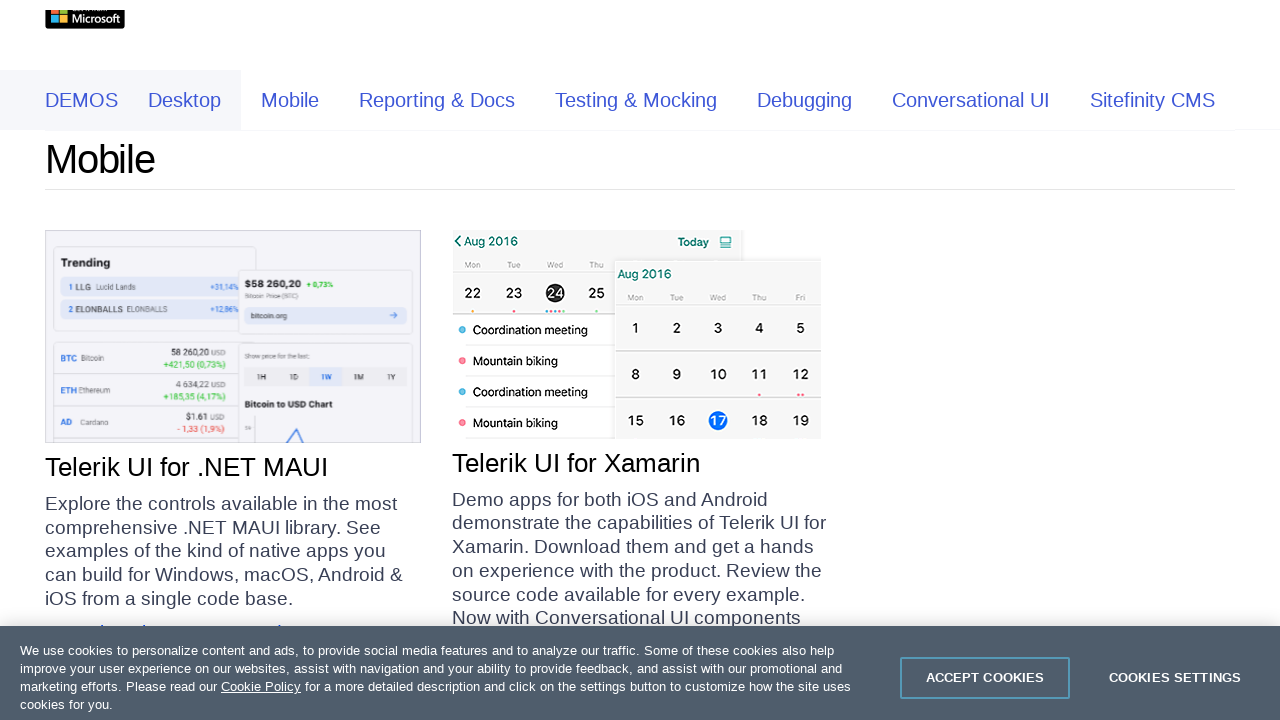

Verified Mobile section title is correct
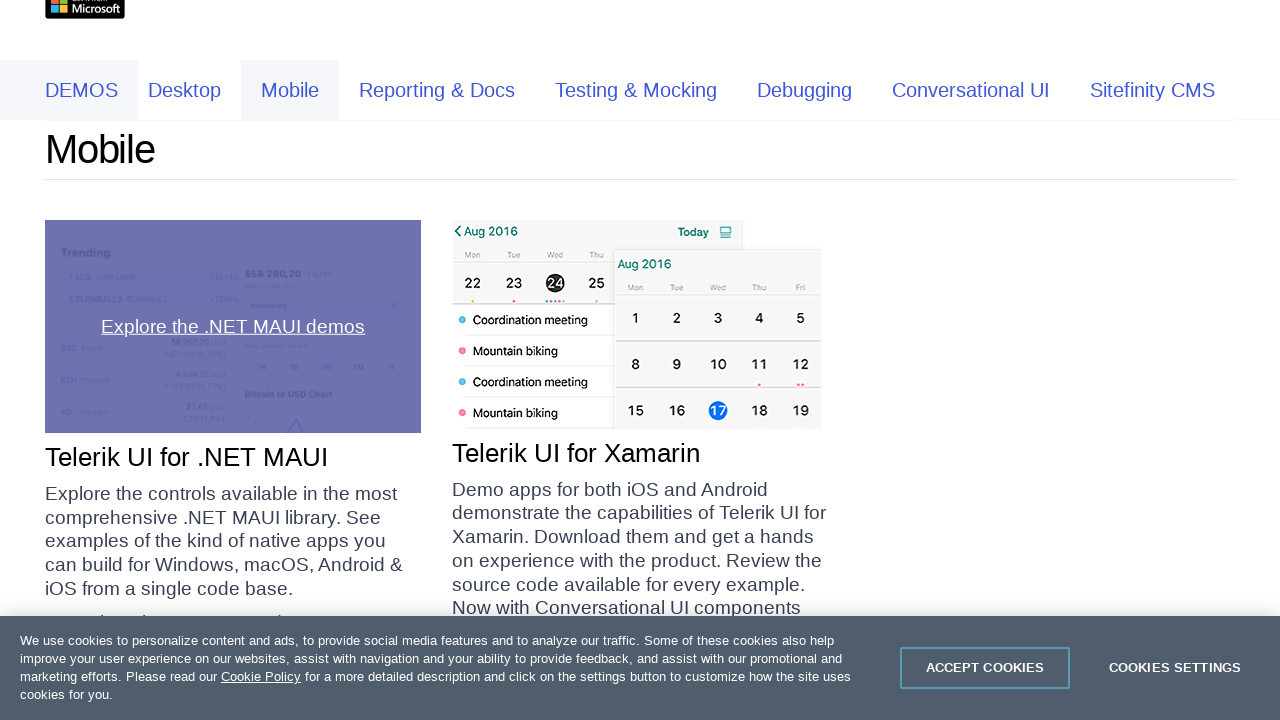

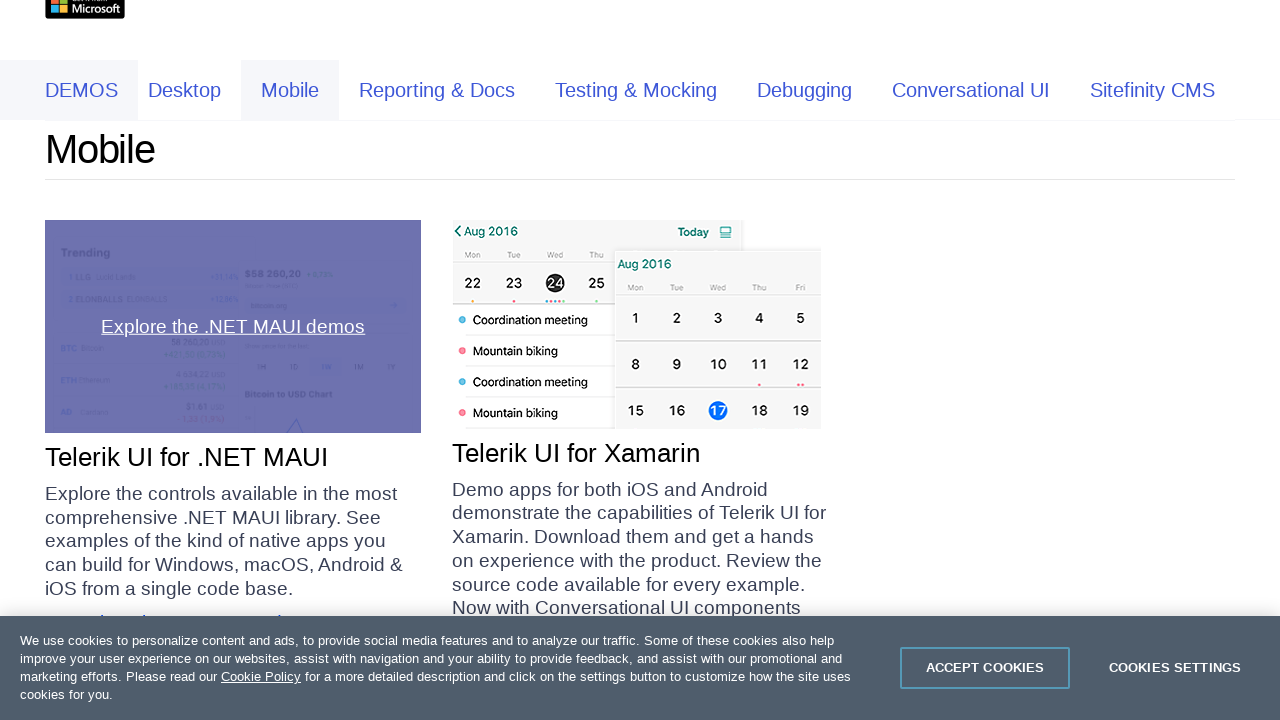